Navigates to W3Schools website, maximizes the window, and retrieves the text from the main heading element

Starting URL: https://www.w3schools.com/

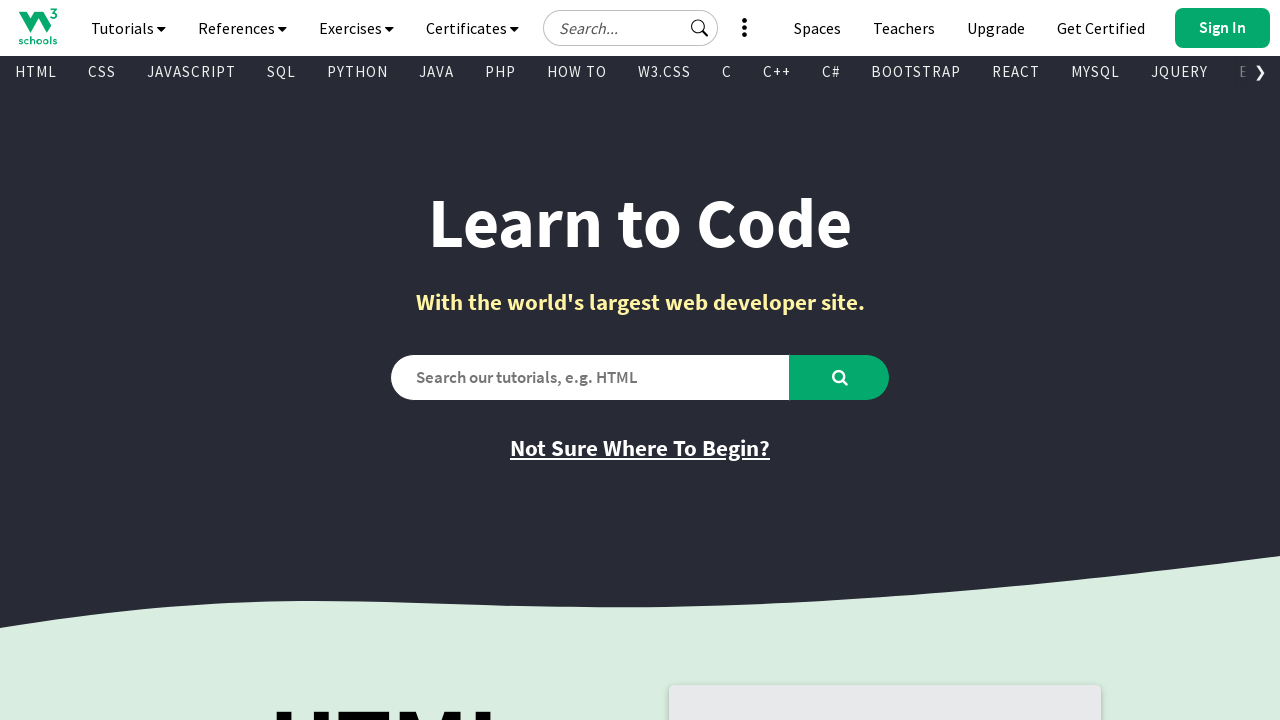

Navigated to W3Schools website
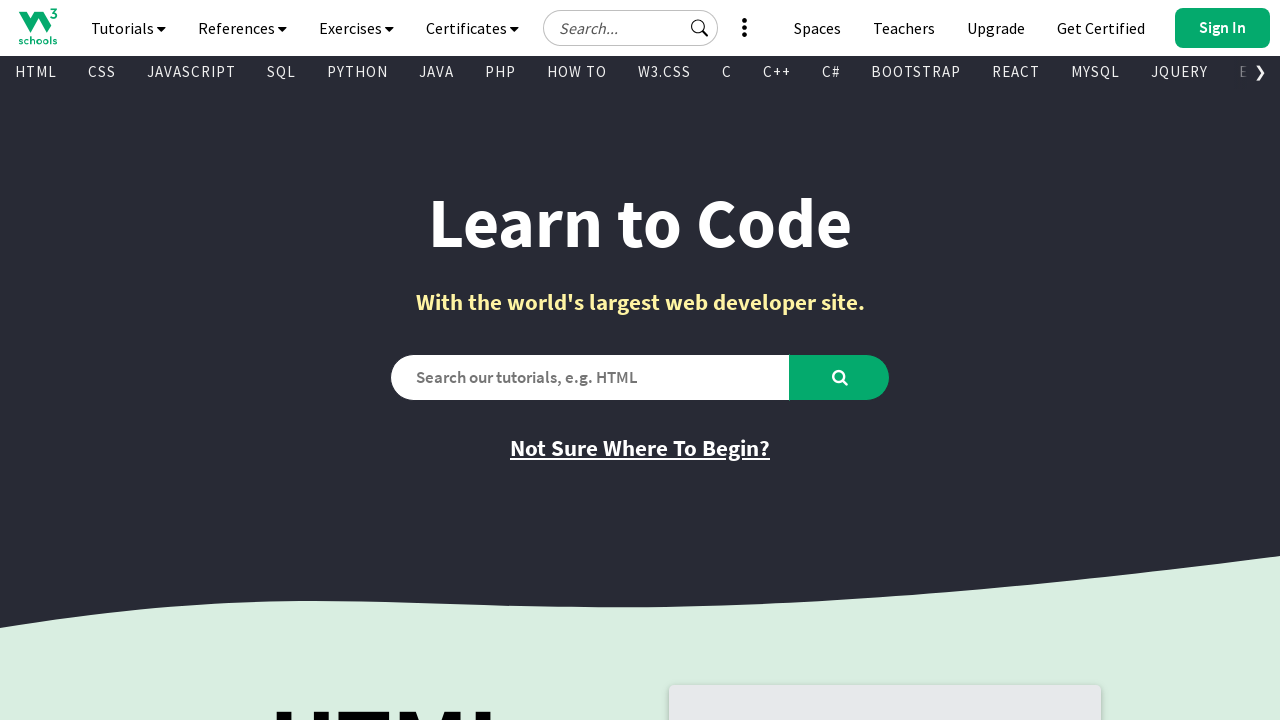

Maximized the window
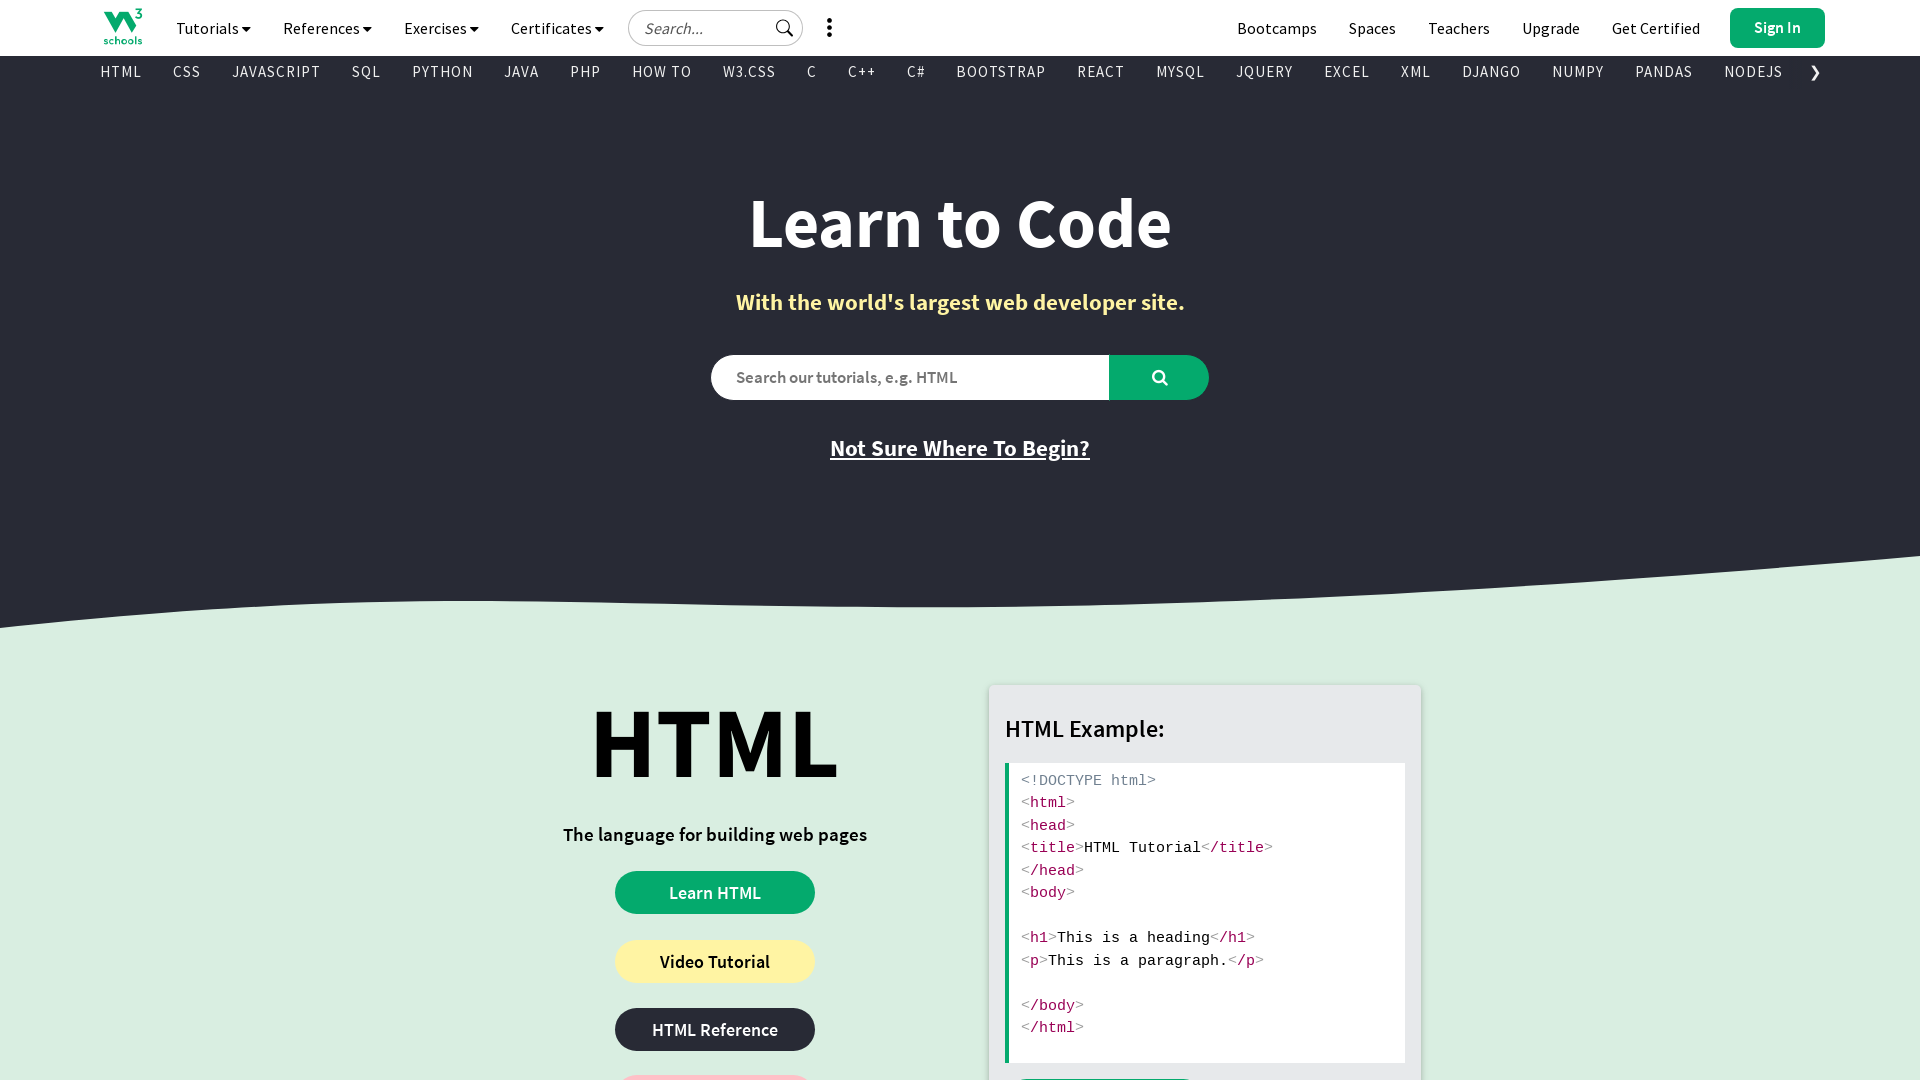

Main heading element became visible
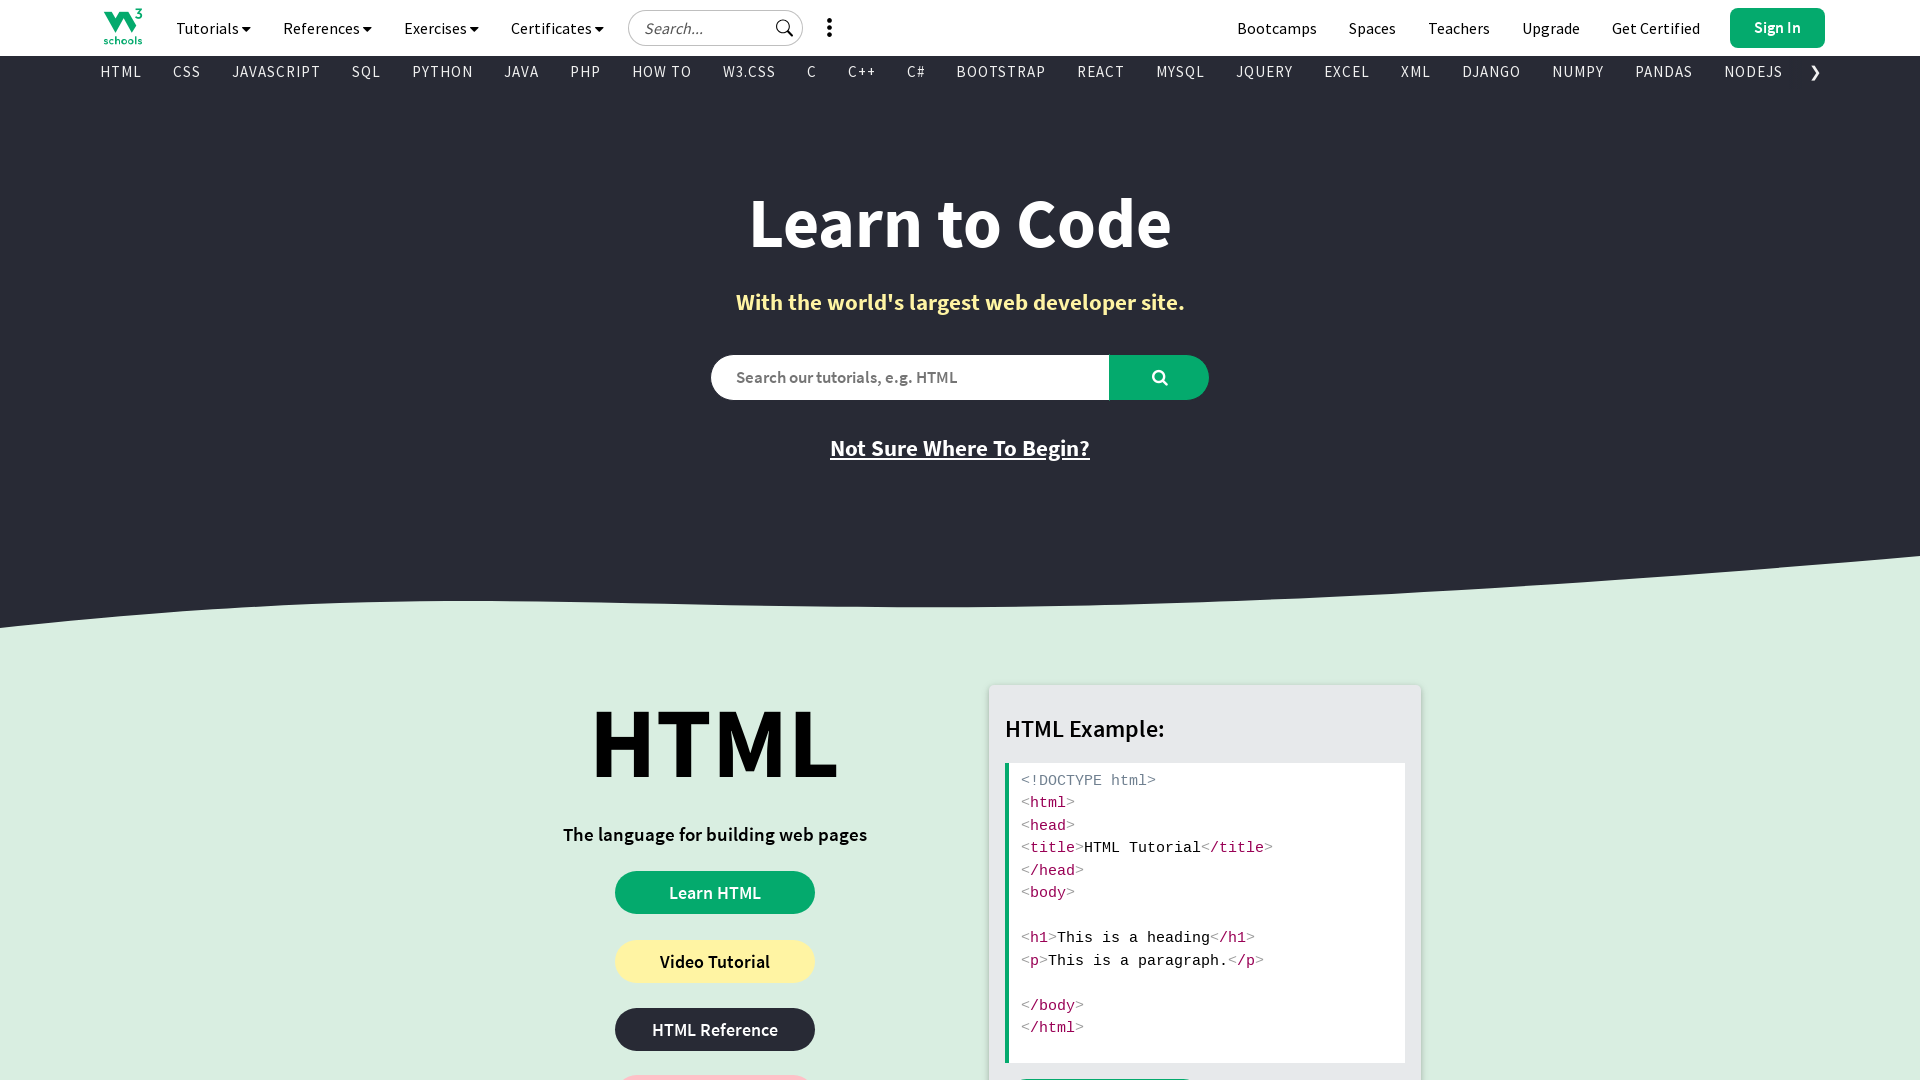

Located the main heading element
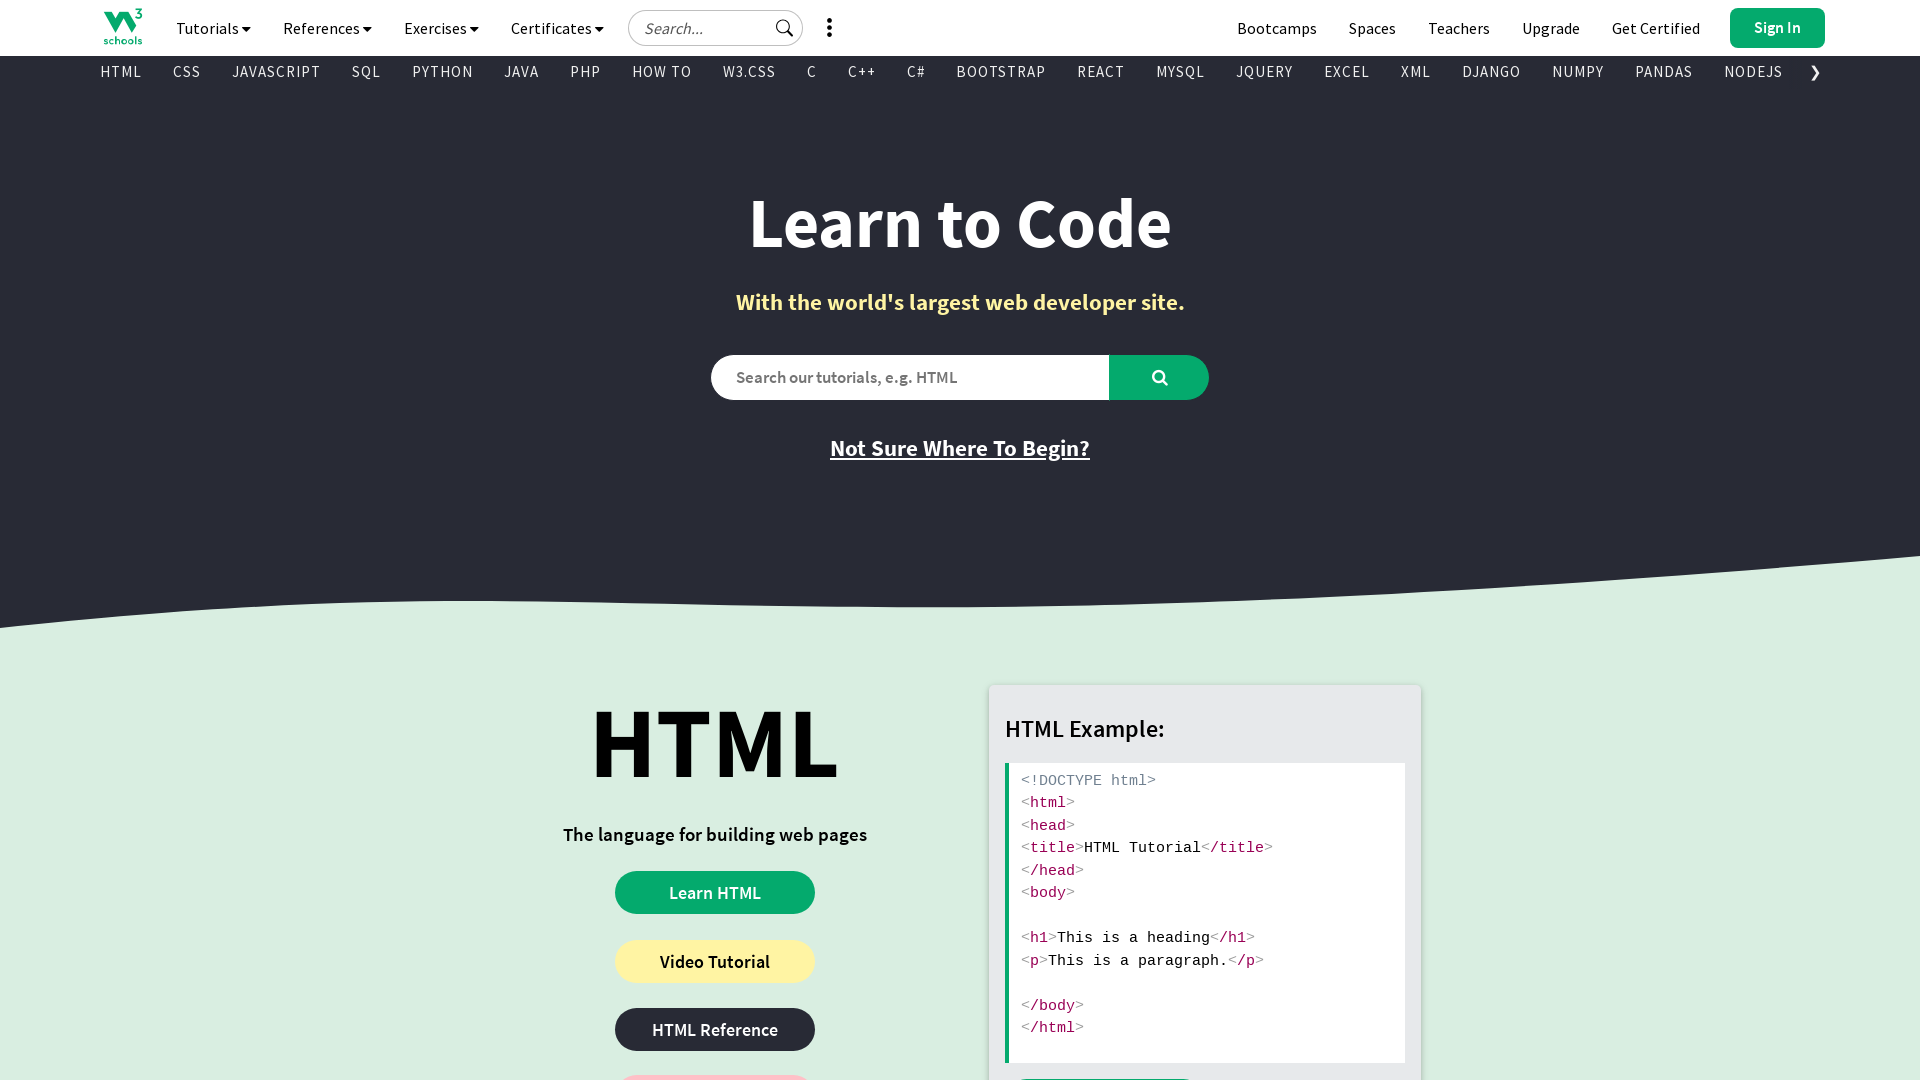

Retrieved text content from the main heading element
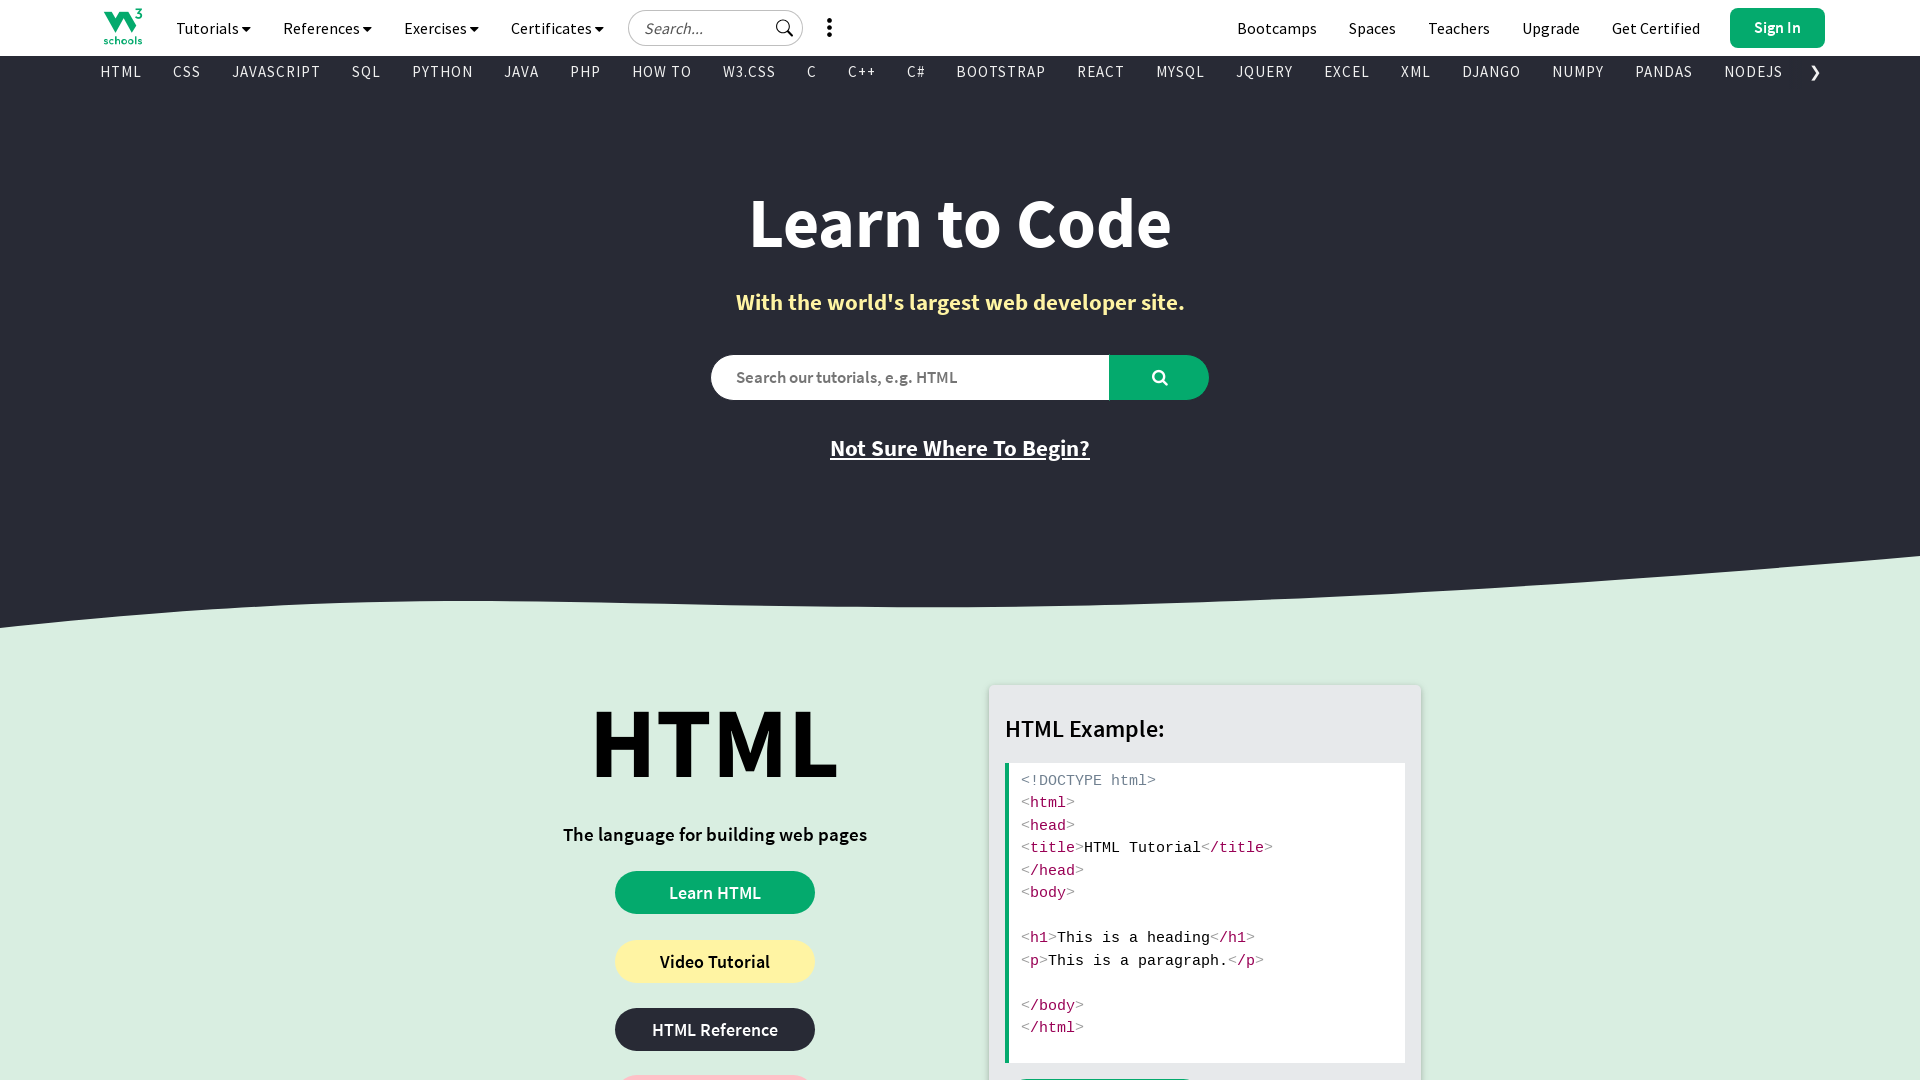

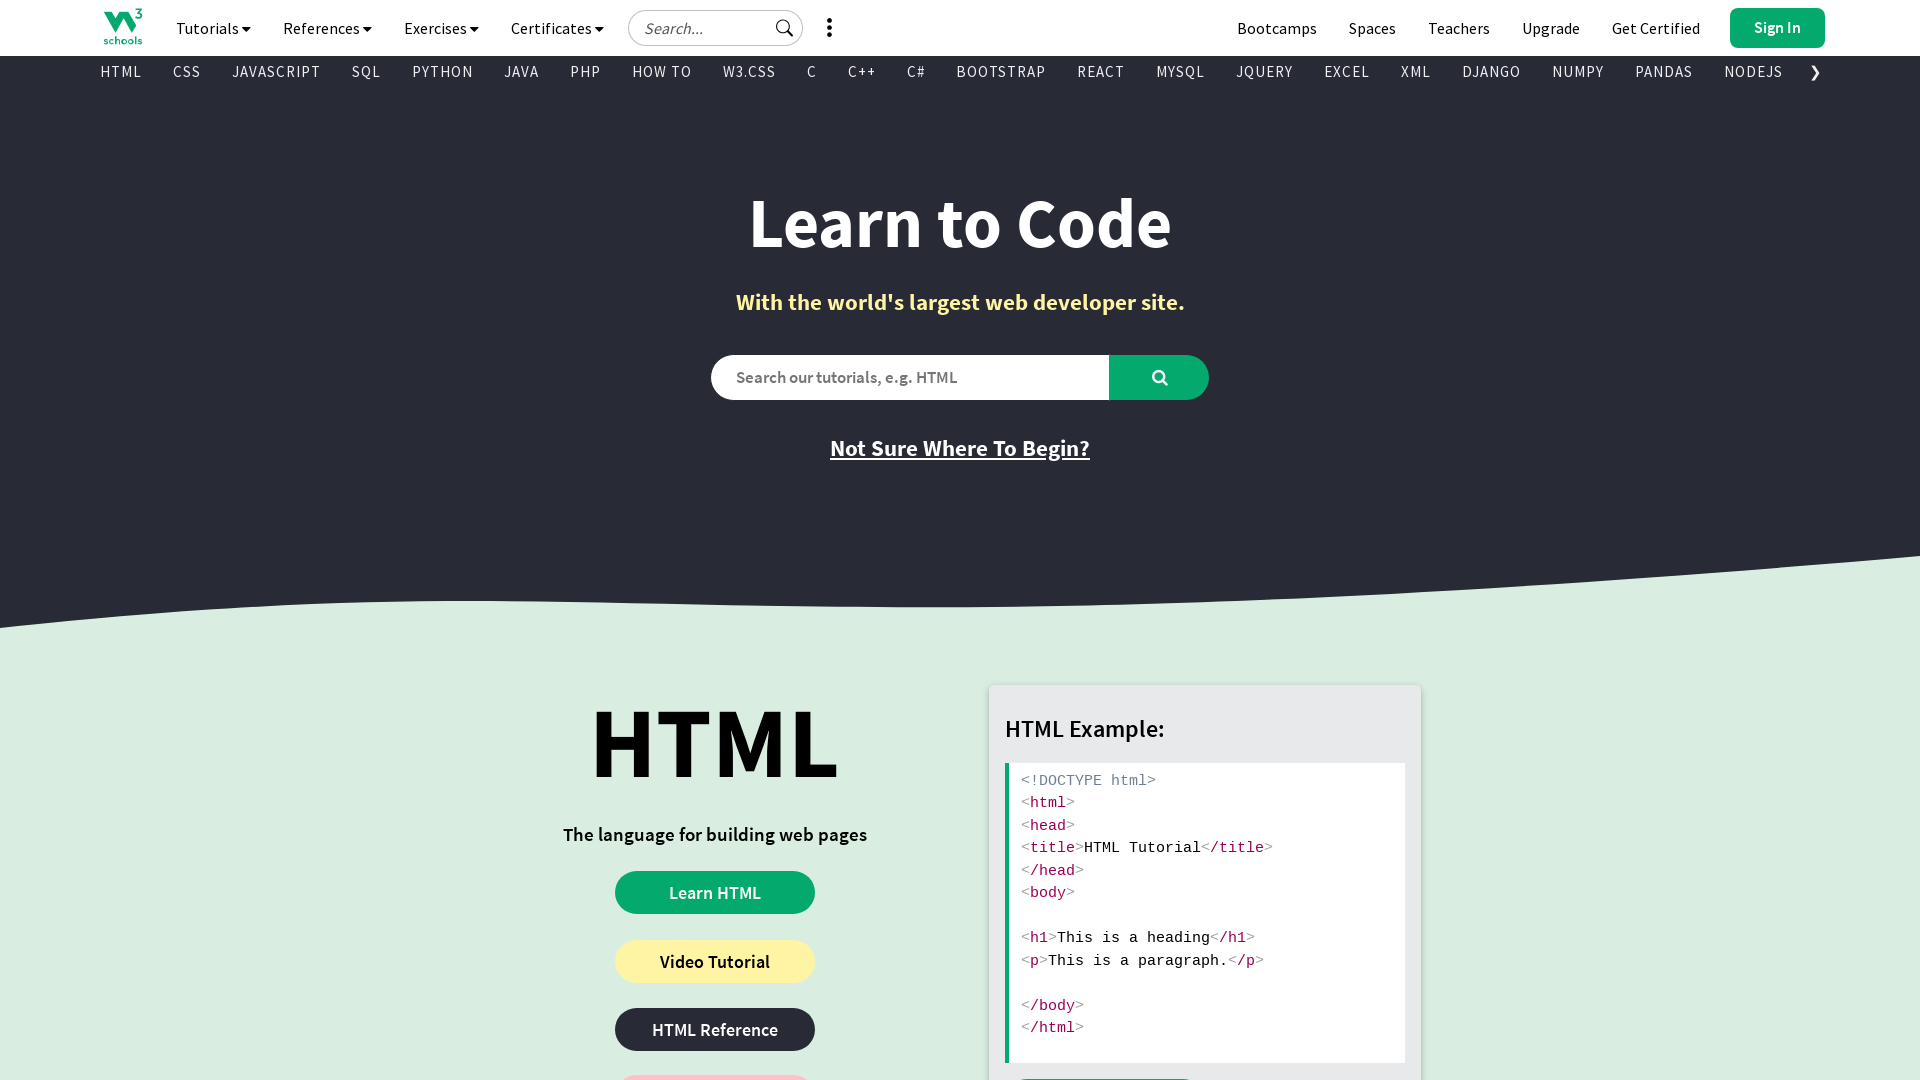